Tests navigation by clicking a link with calculated text, then fills out a form with name, last name, city, and country fields before submitting

Starting URL: http://suninjuly.github.io/find_link_text

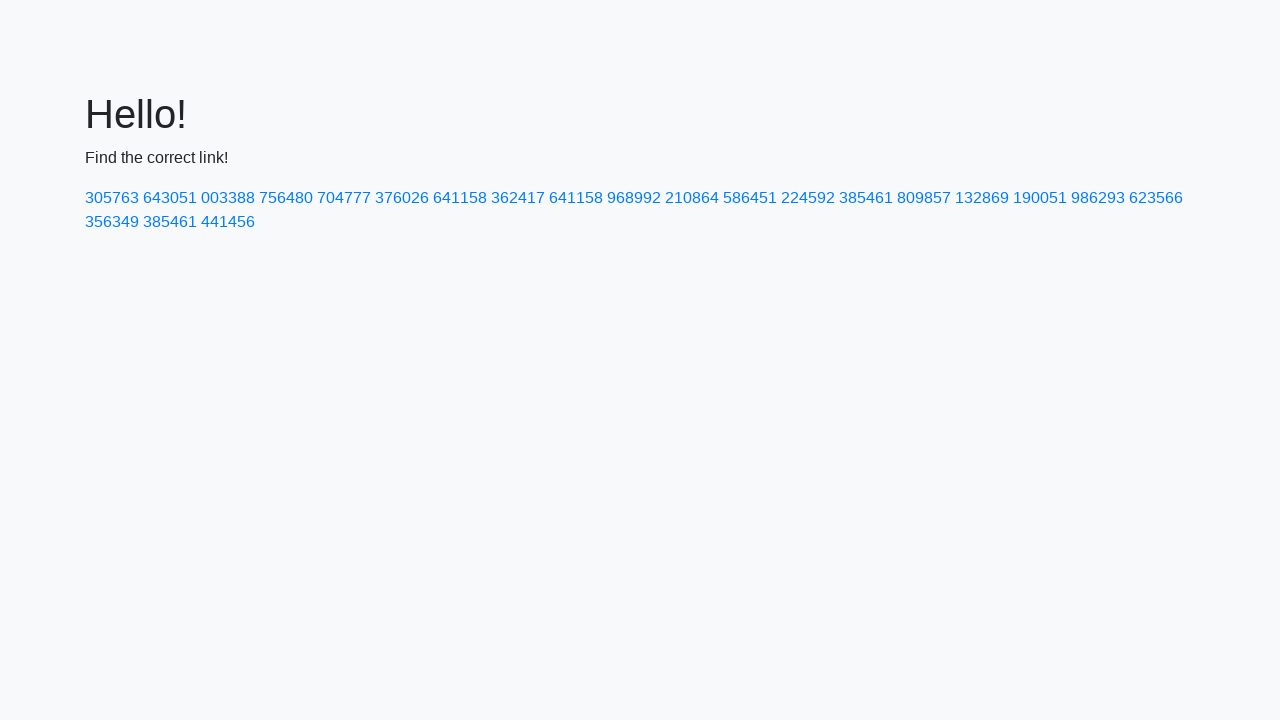

Clicked link with calculated text '224592' at (808, 198) on a:has-text('224592')
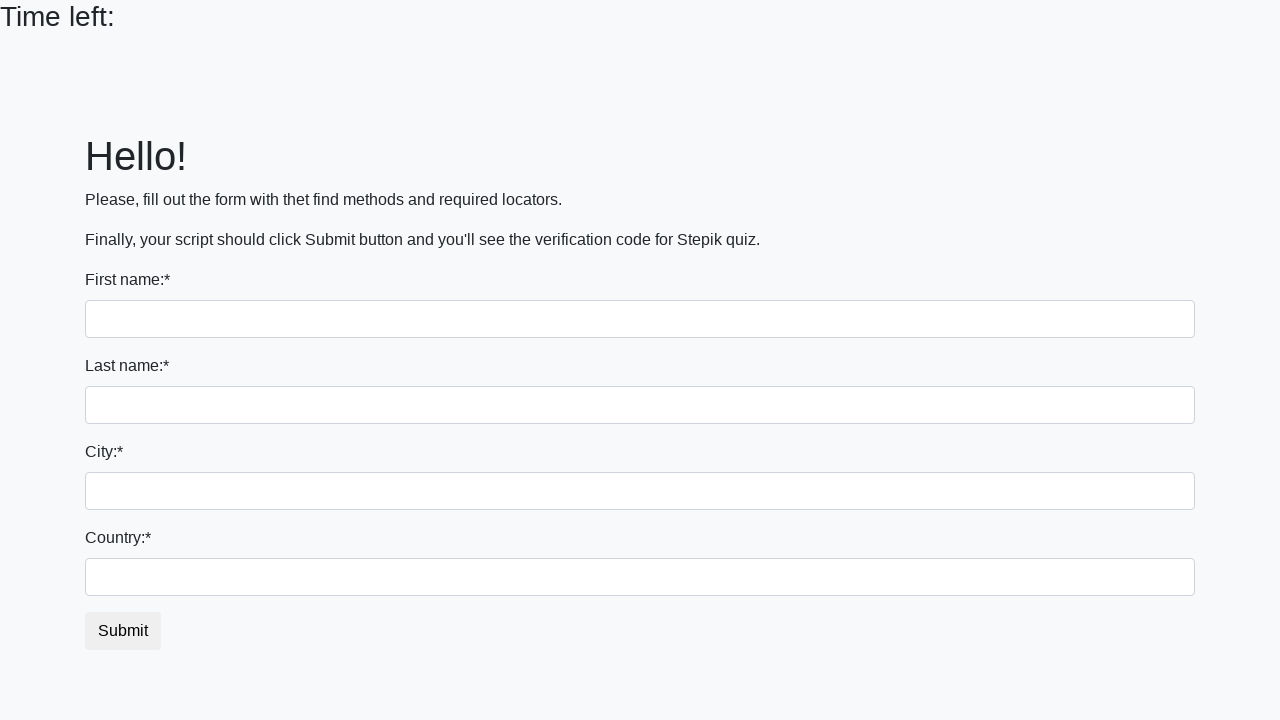

Filled first name field with 'Ivan' on input
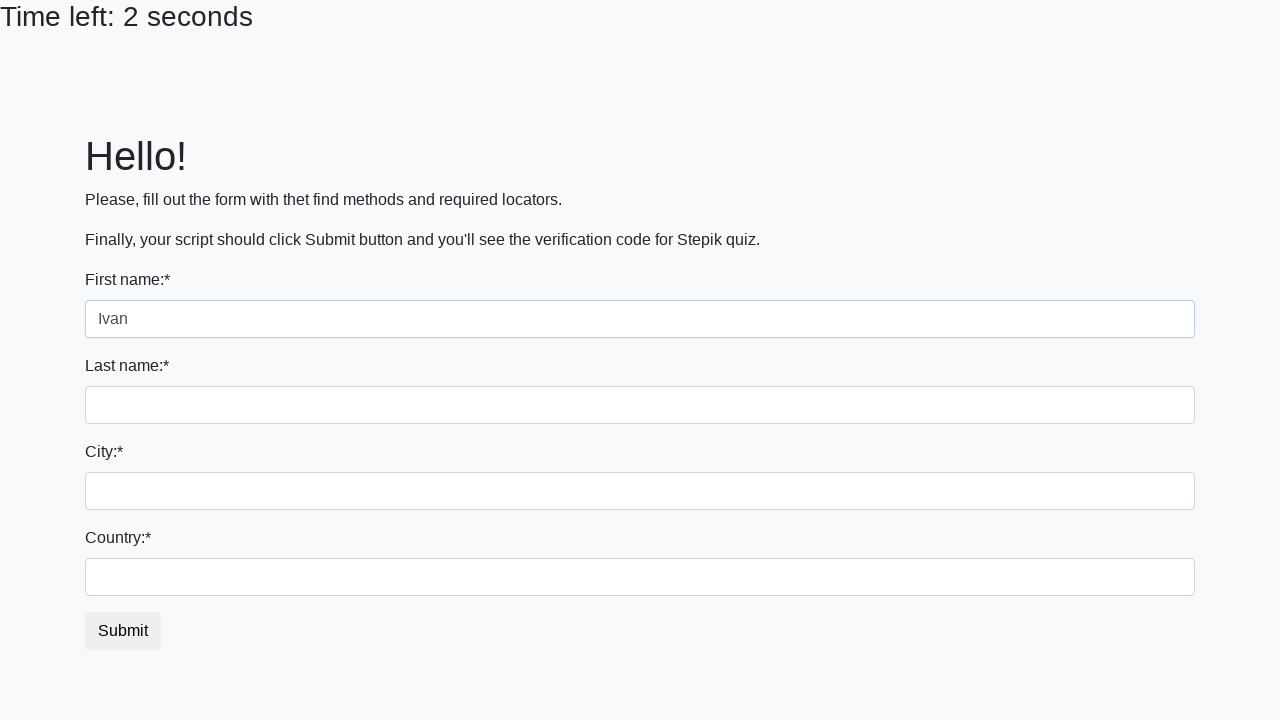

Filled last name field with 'Petrov' on input[name='last_name']
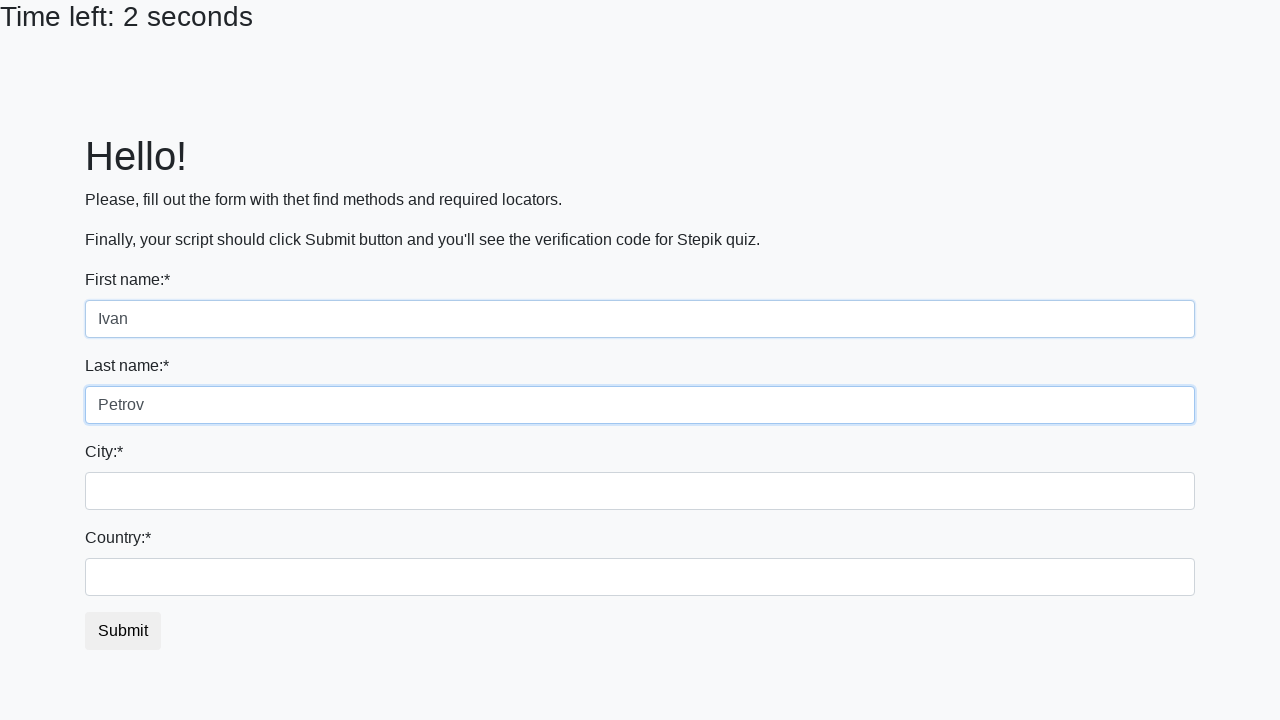

Filled city field with 'Smolensk' on .form-control.city
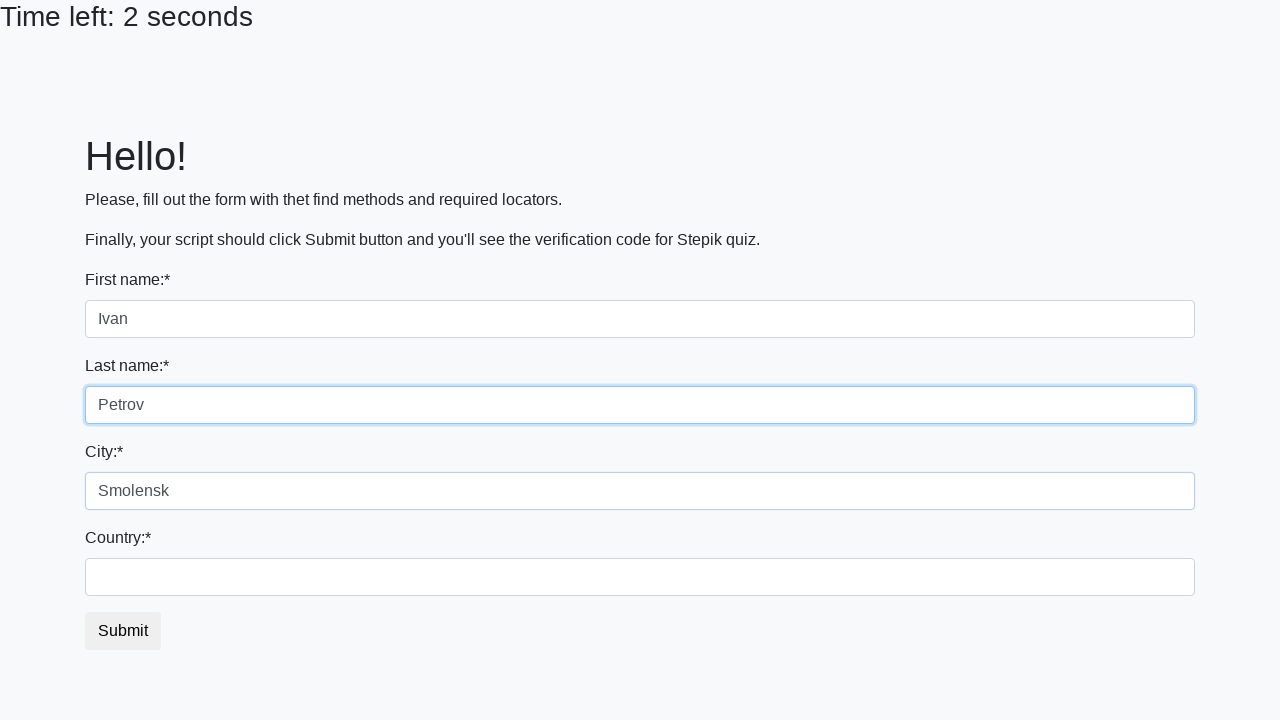

Filled country field with 'Russia' on #country
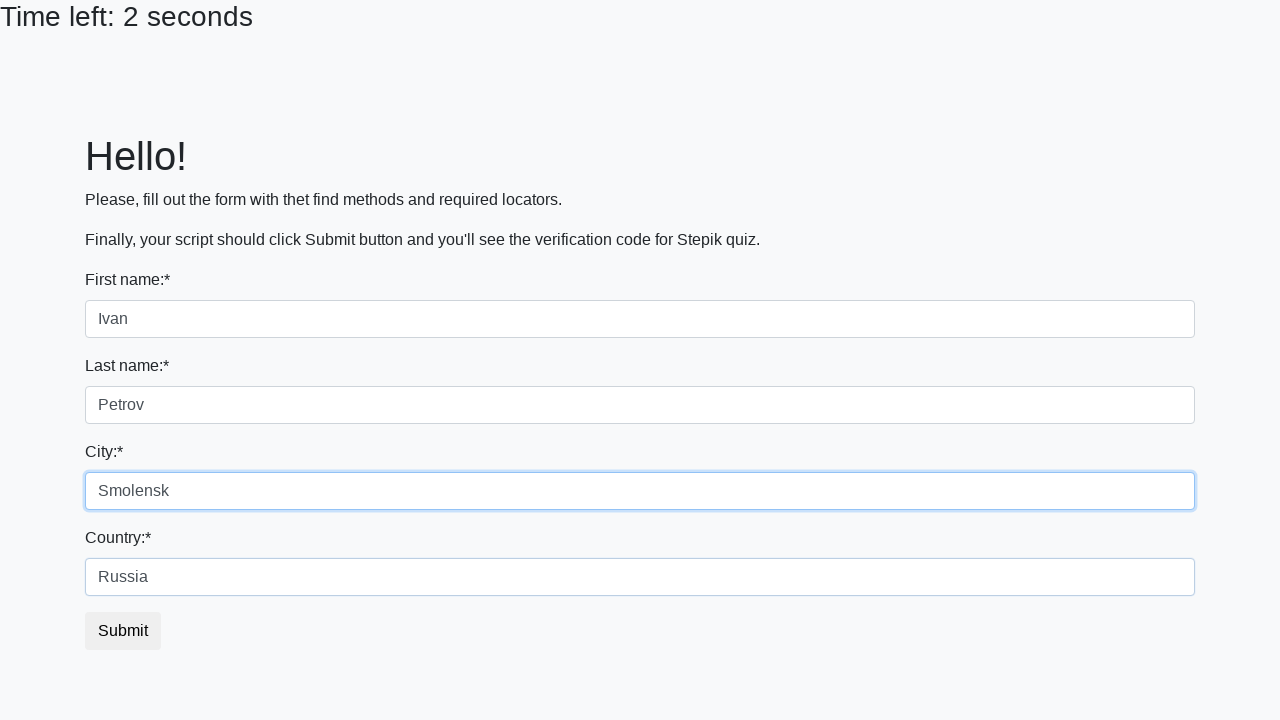

Clicked submit button at (123, 631) on button.btn
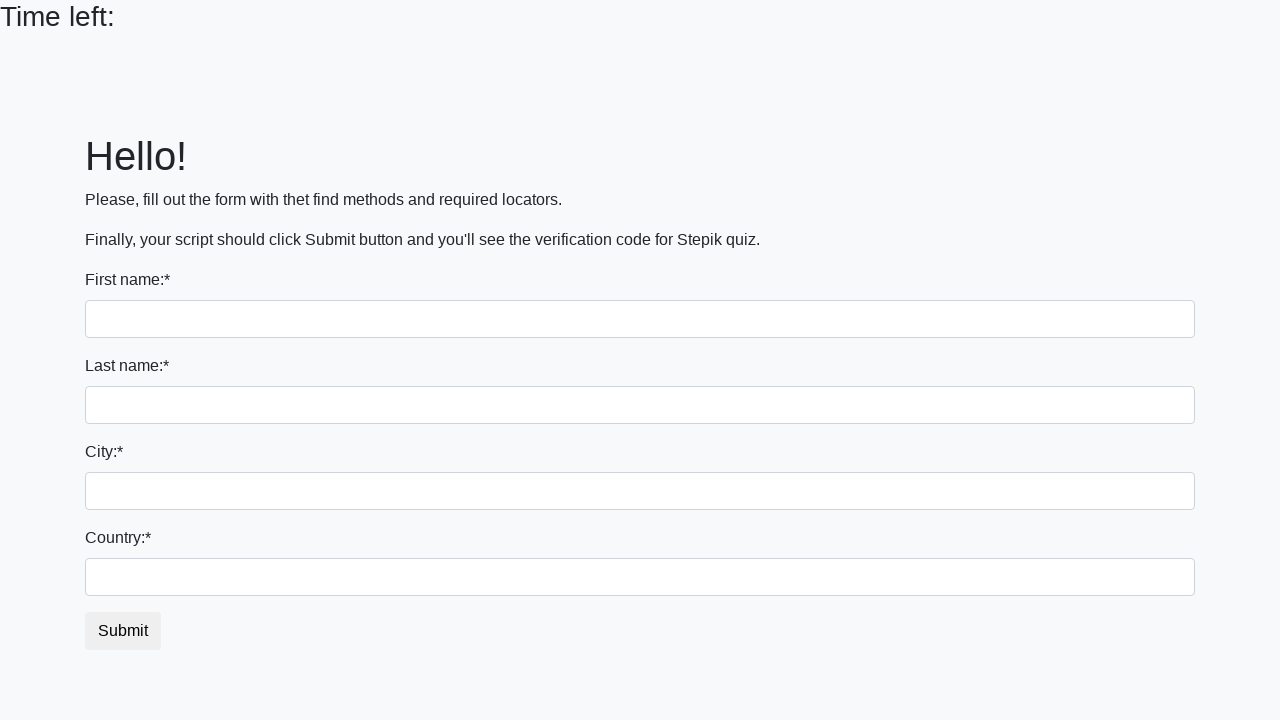

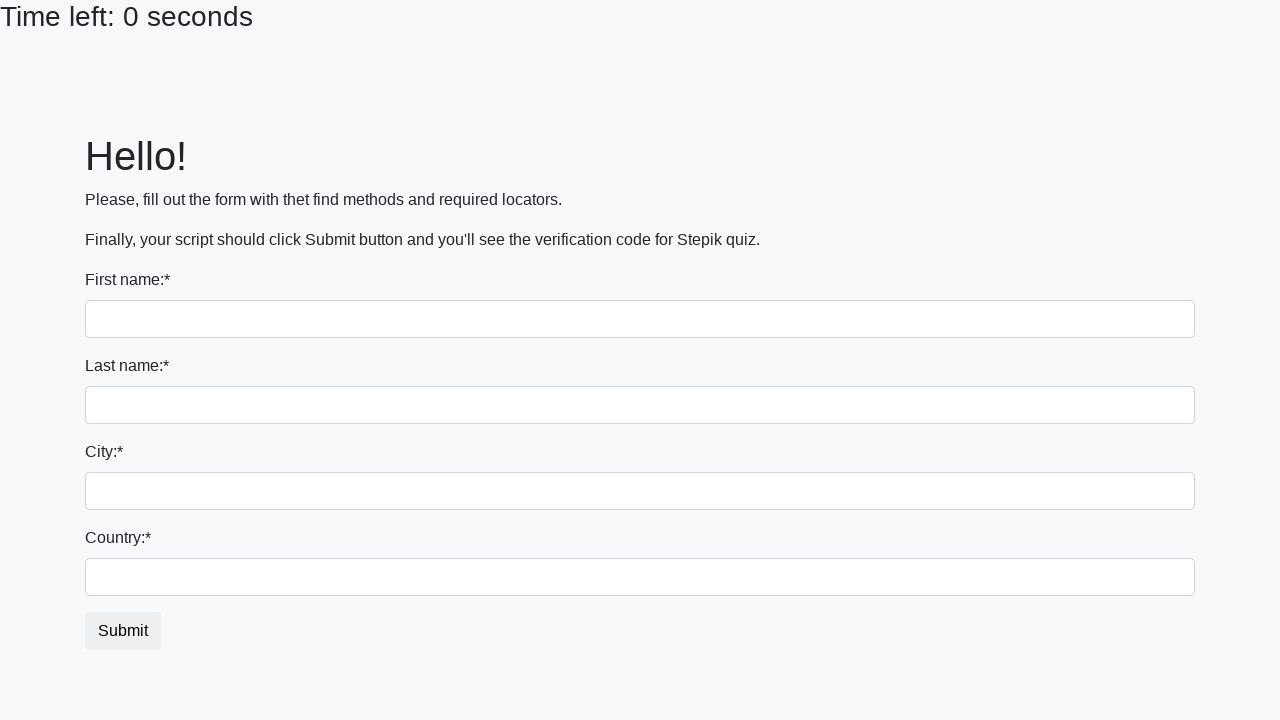